Tests page scrolling functionality by scrolling down the page incrementally and then scrolling back up to verify scroll behavior on the Rediff website.

Starting URL: https://www.rediff.com

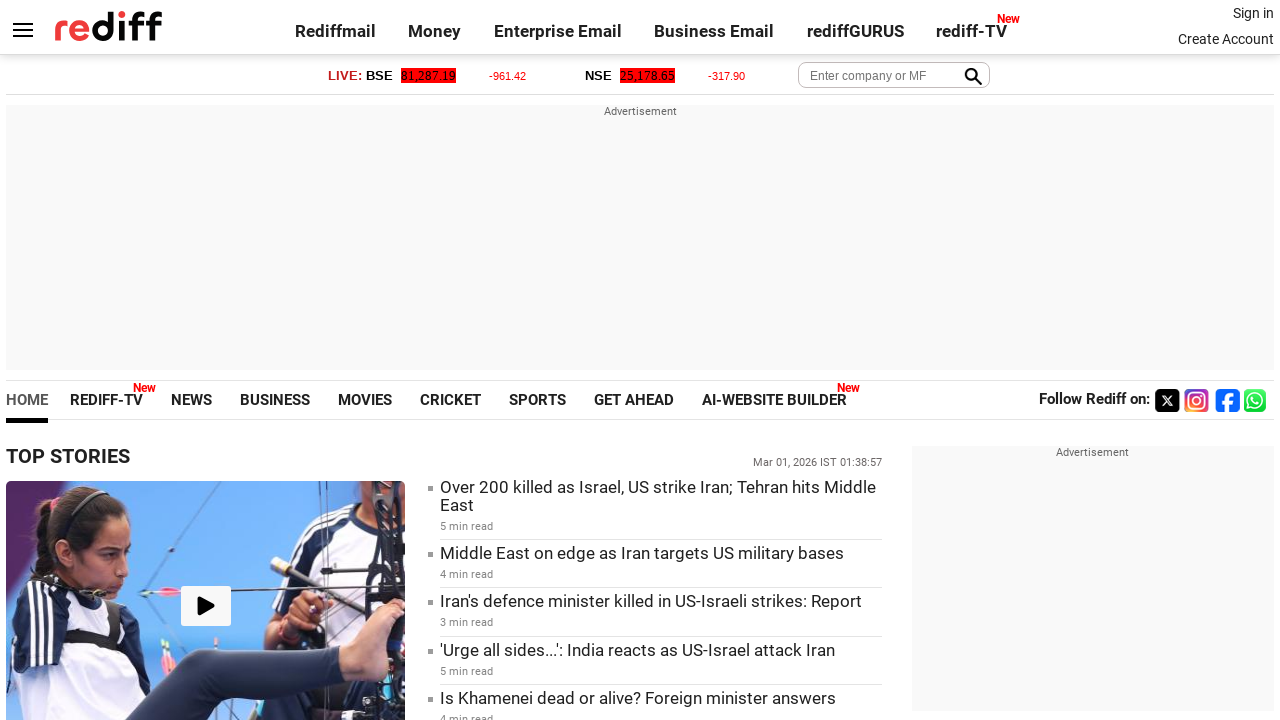

Scrolled down 1000 pixels
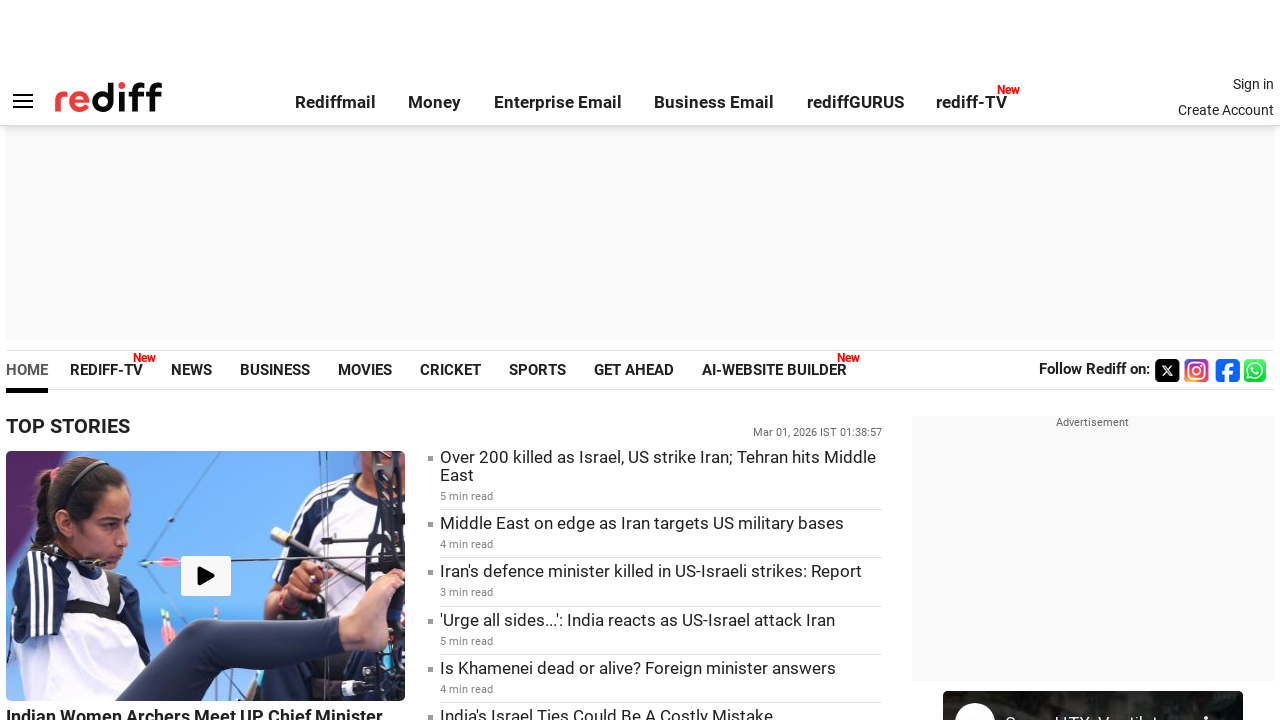

Waited 500ms after first scroll
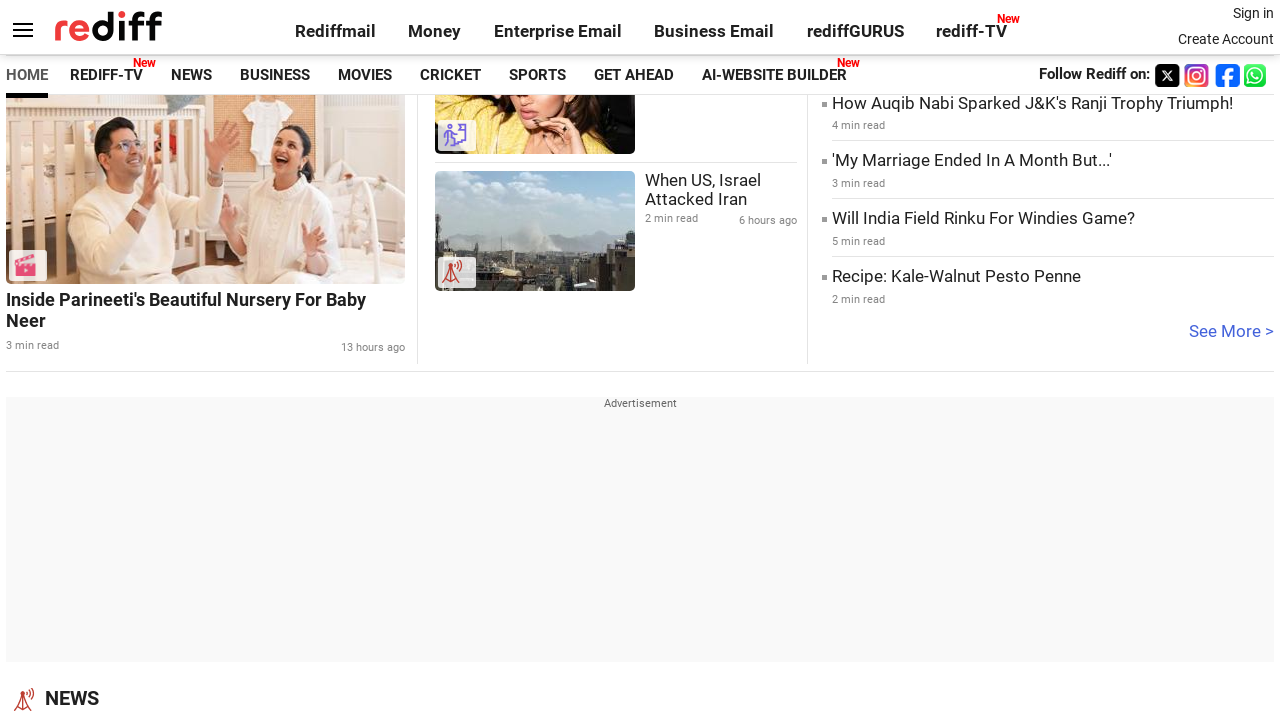

Scrolled down 1500 pixels
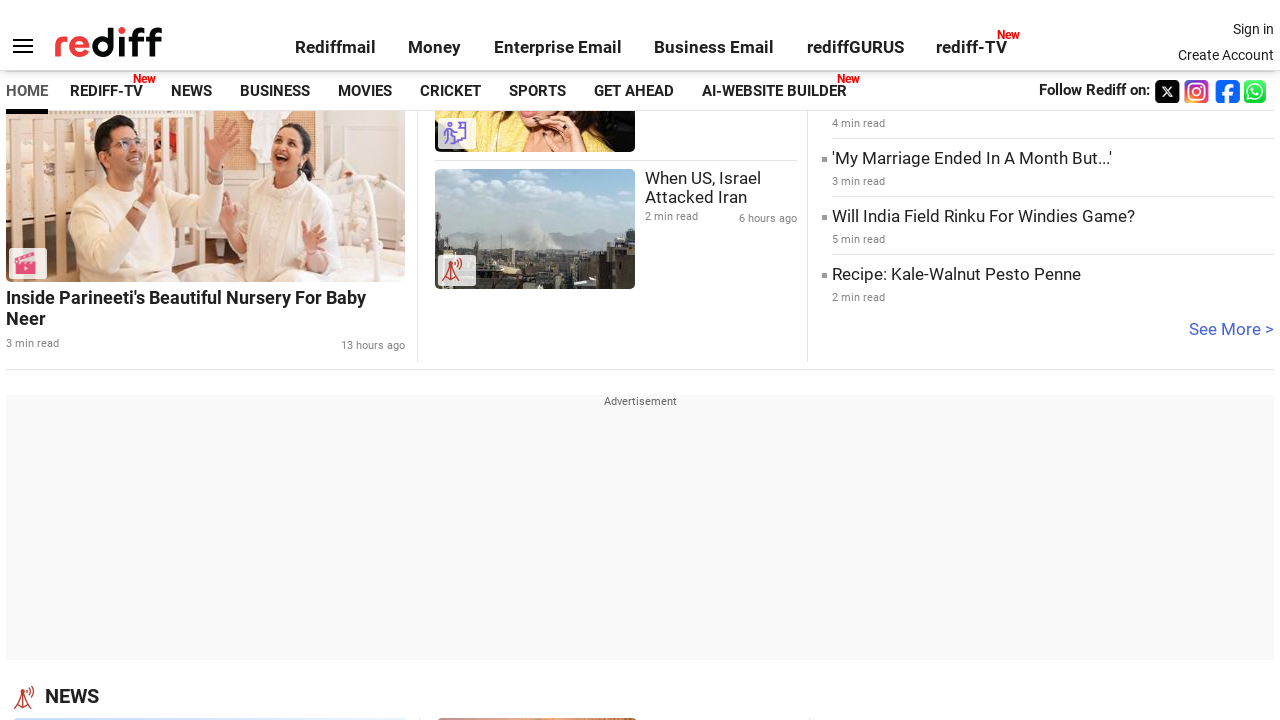

Waited 500ms after second scroll
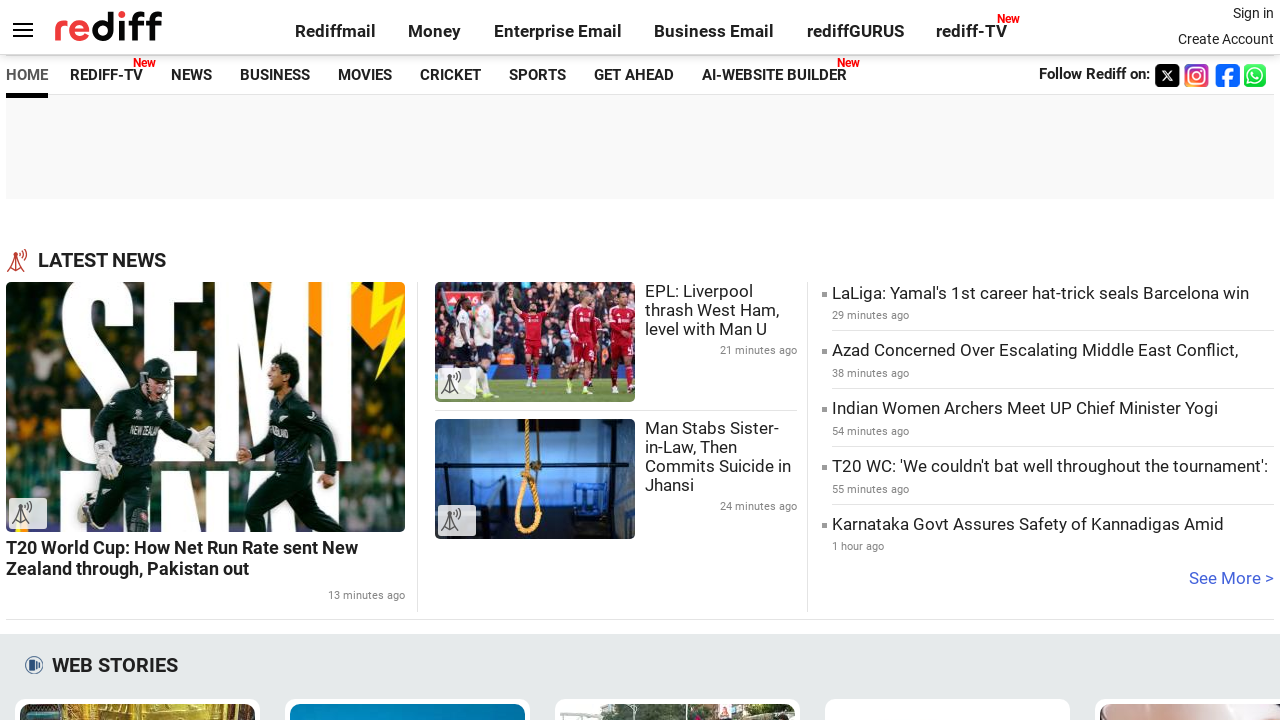

Scrolled down 2000 pixels
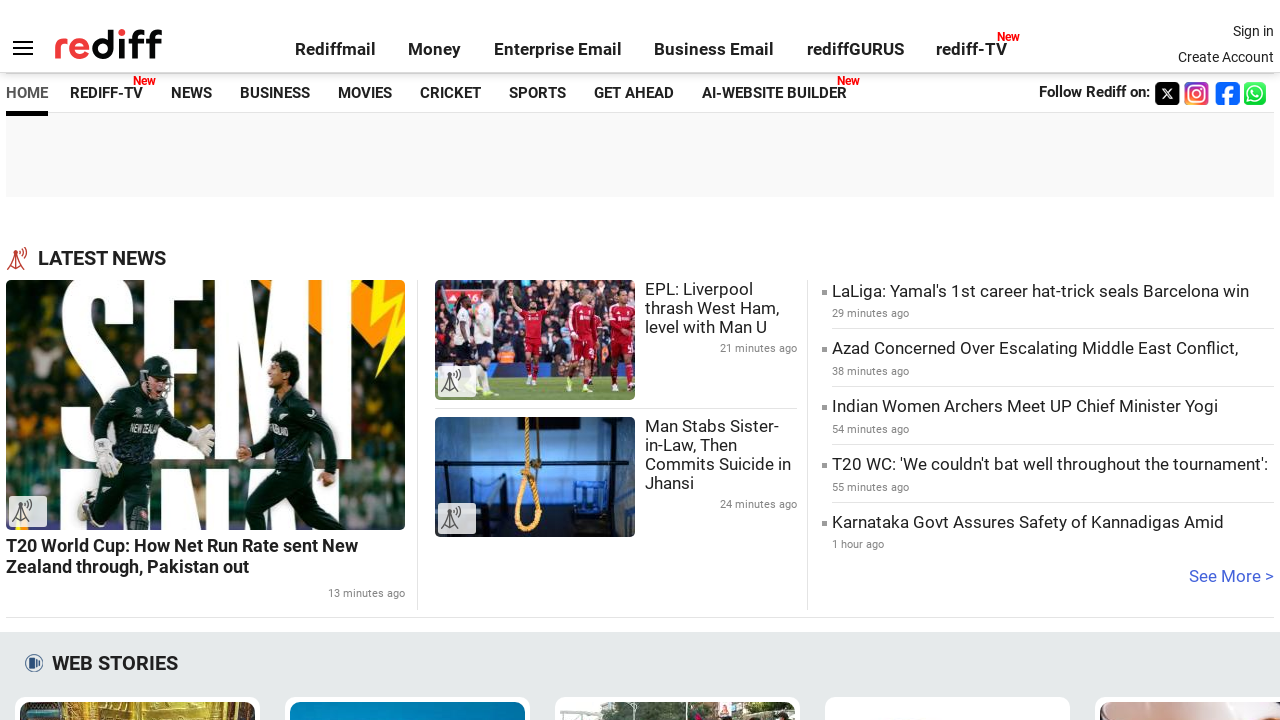

Waited 500ms after third scroll
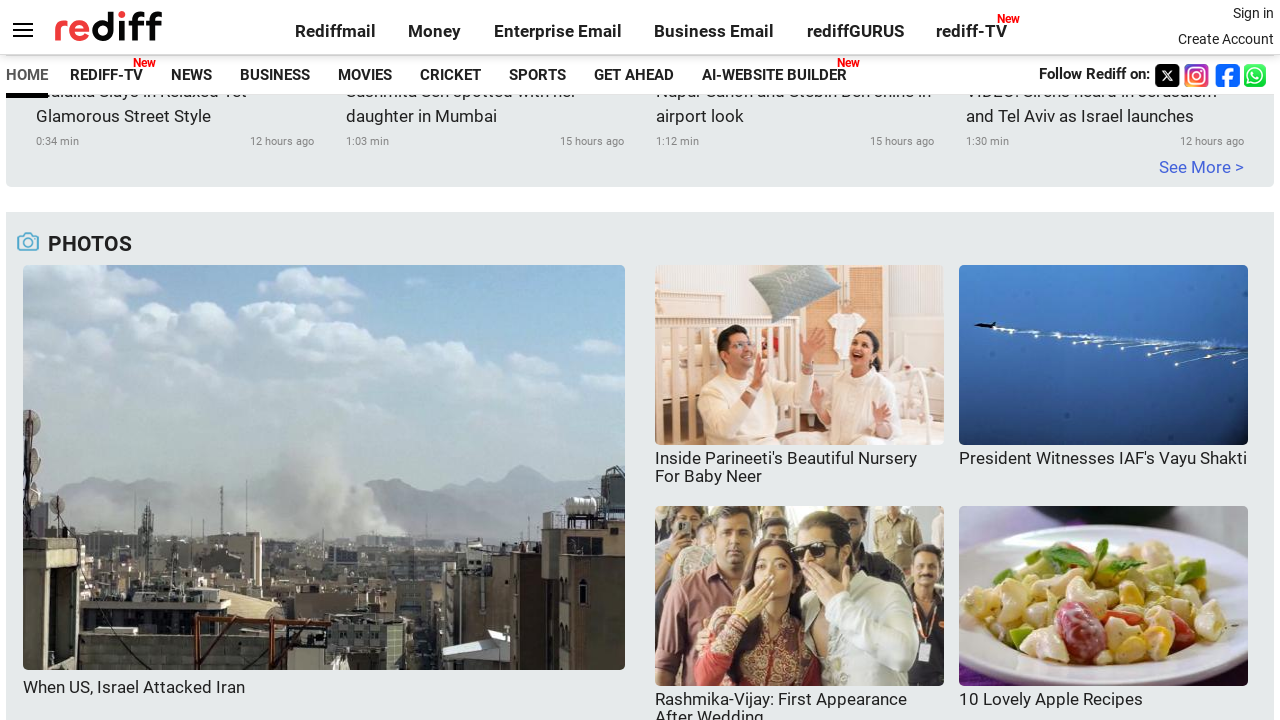

Scrolled down 2500 pixels
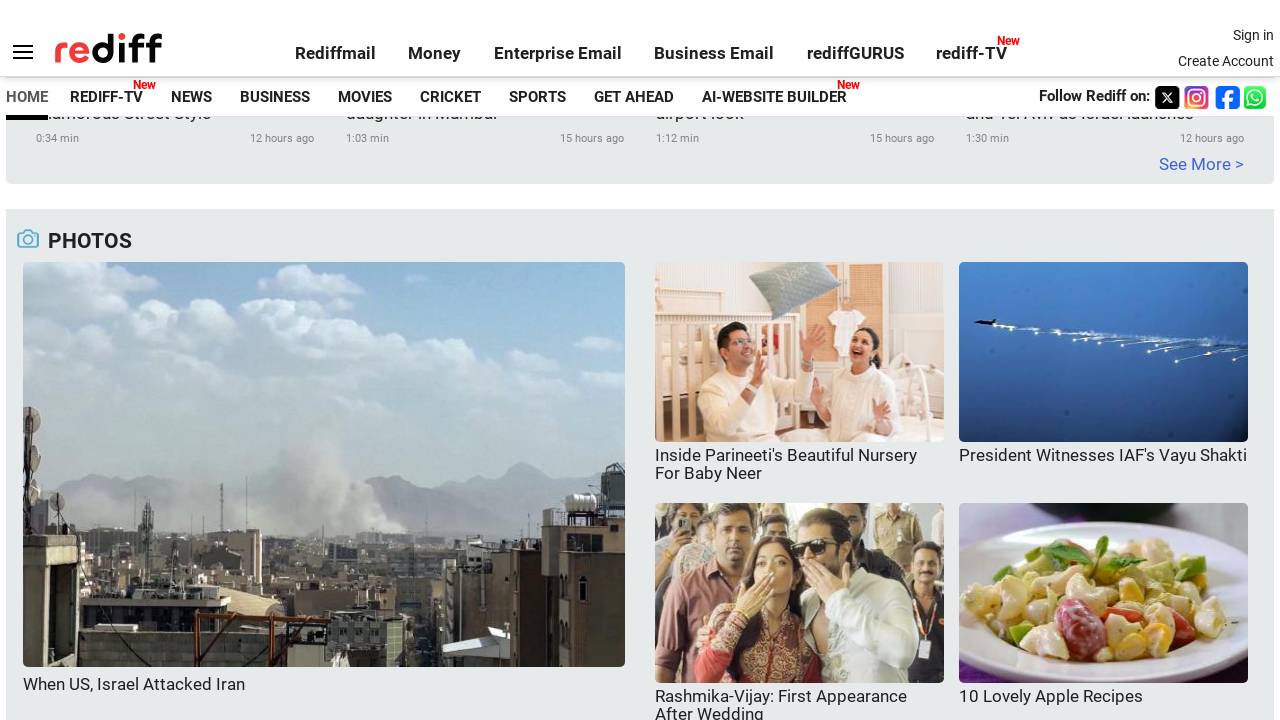

Waited 500ms after fourth scroll
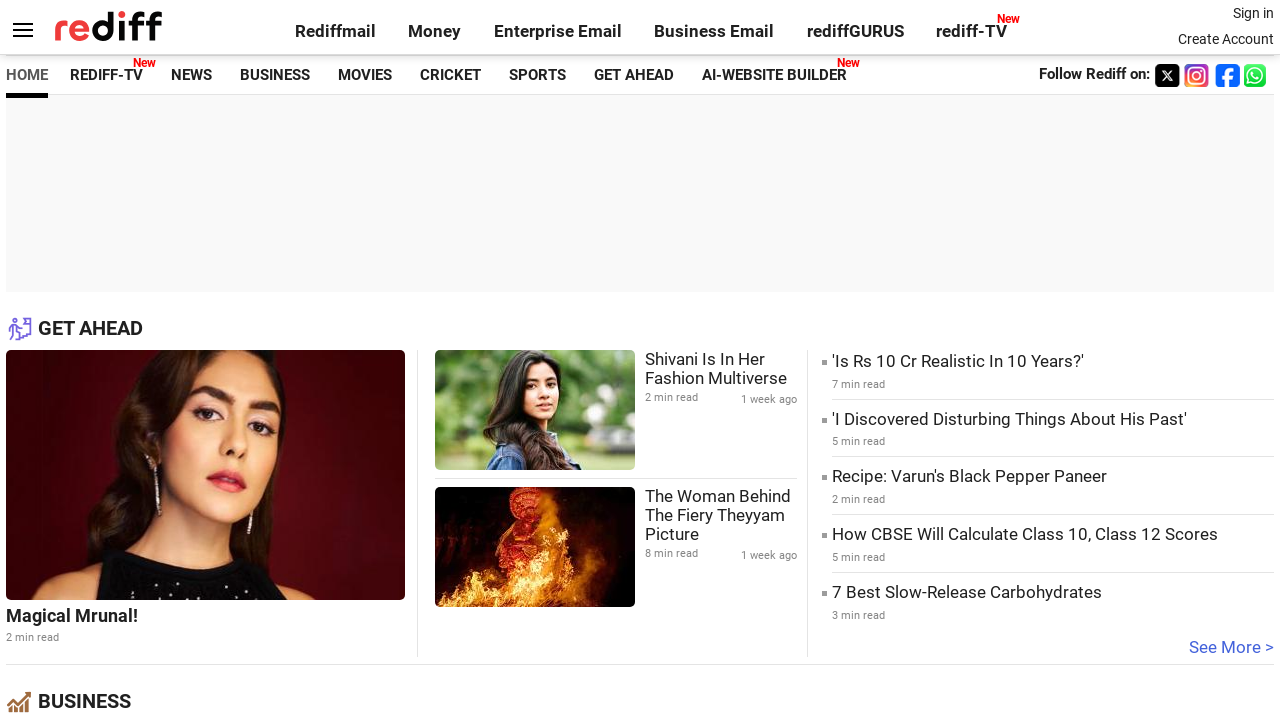

Scrolled down 3000 pixels
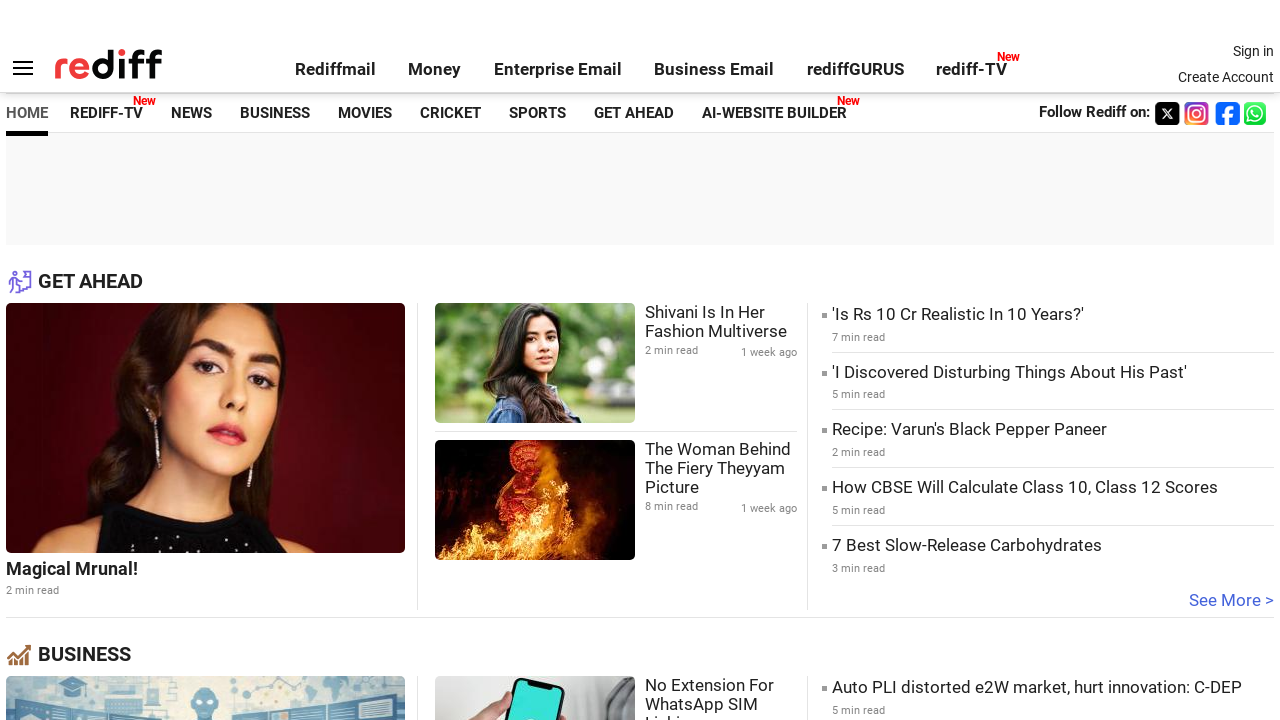

Waited 500ms after fifth scroll
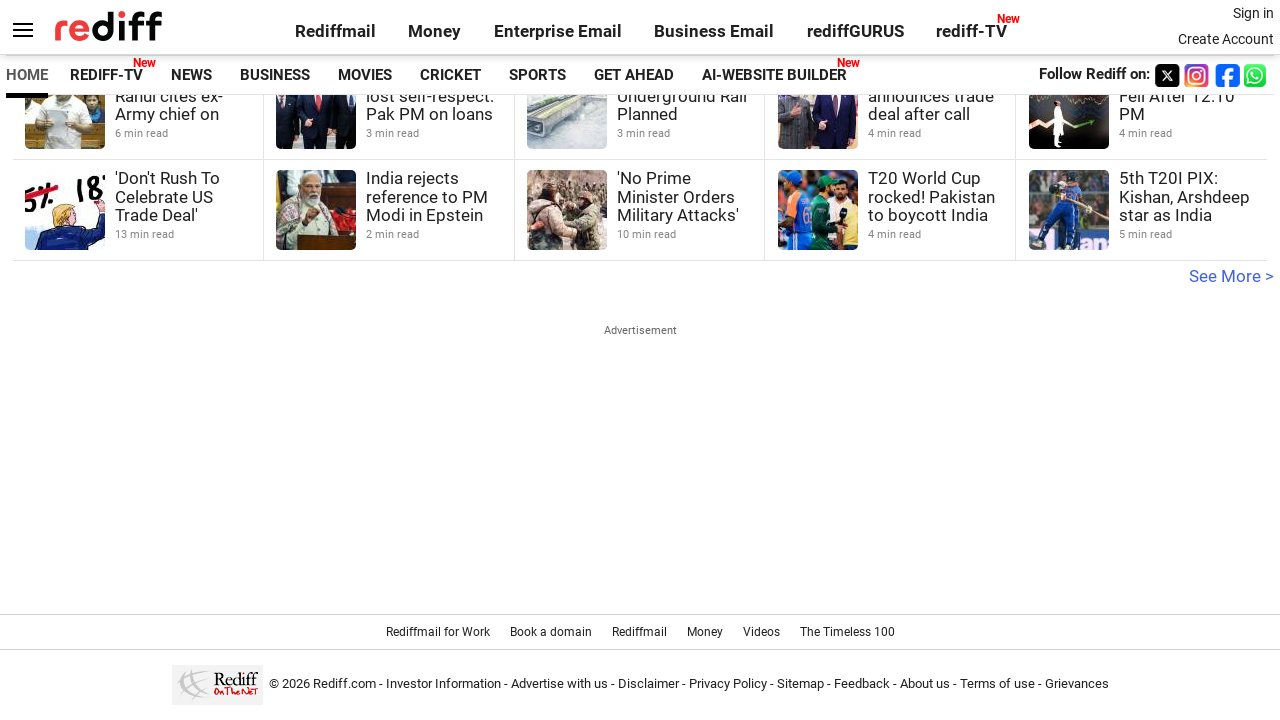

Scrolled up 500 pixels
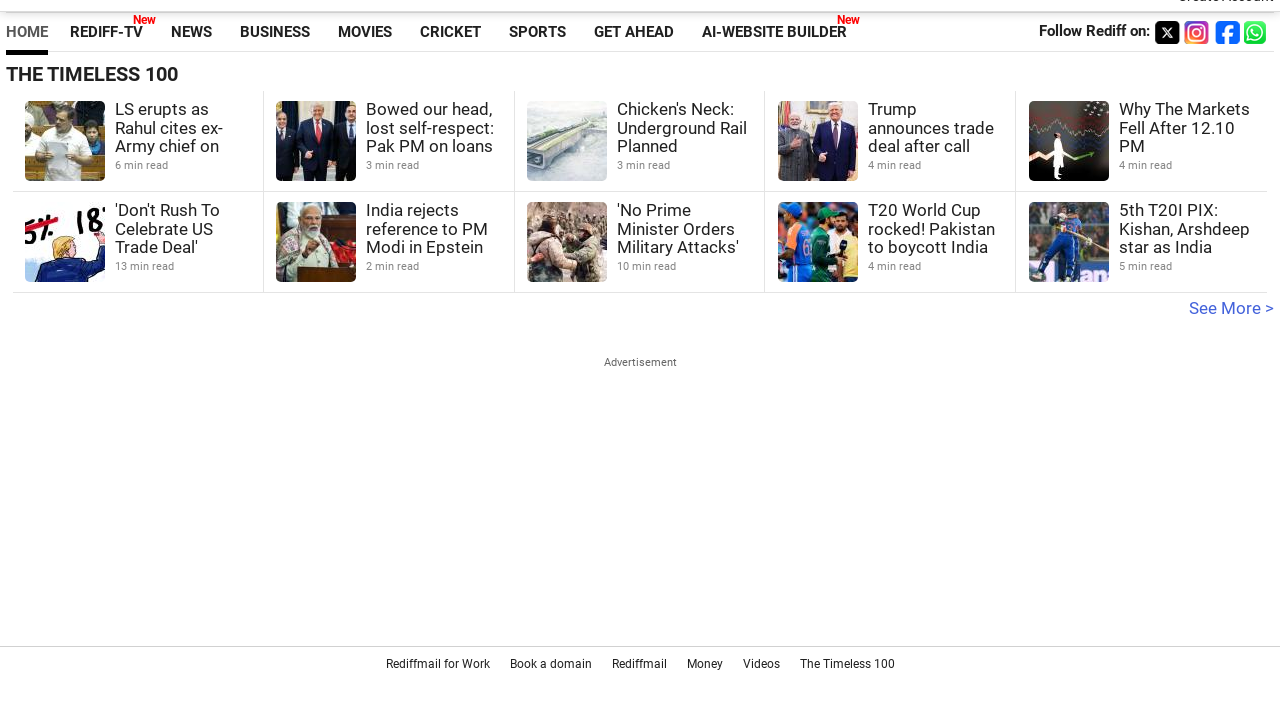

Waited 500ms after first upward scroll
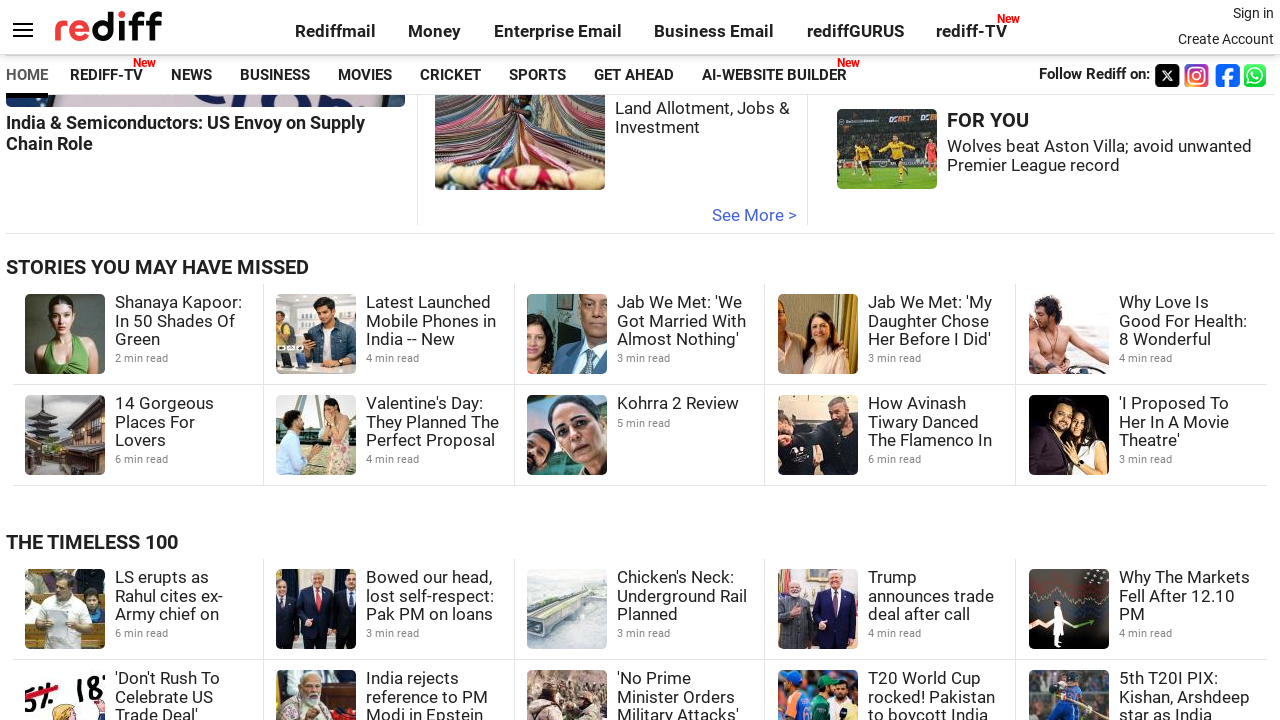

Scrolled up 1000 pixels
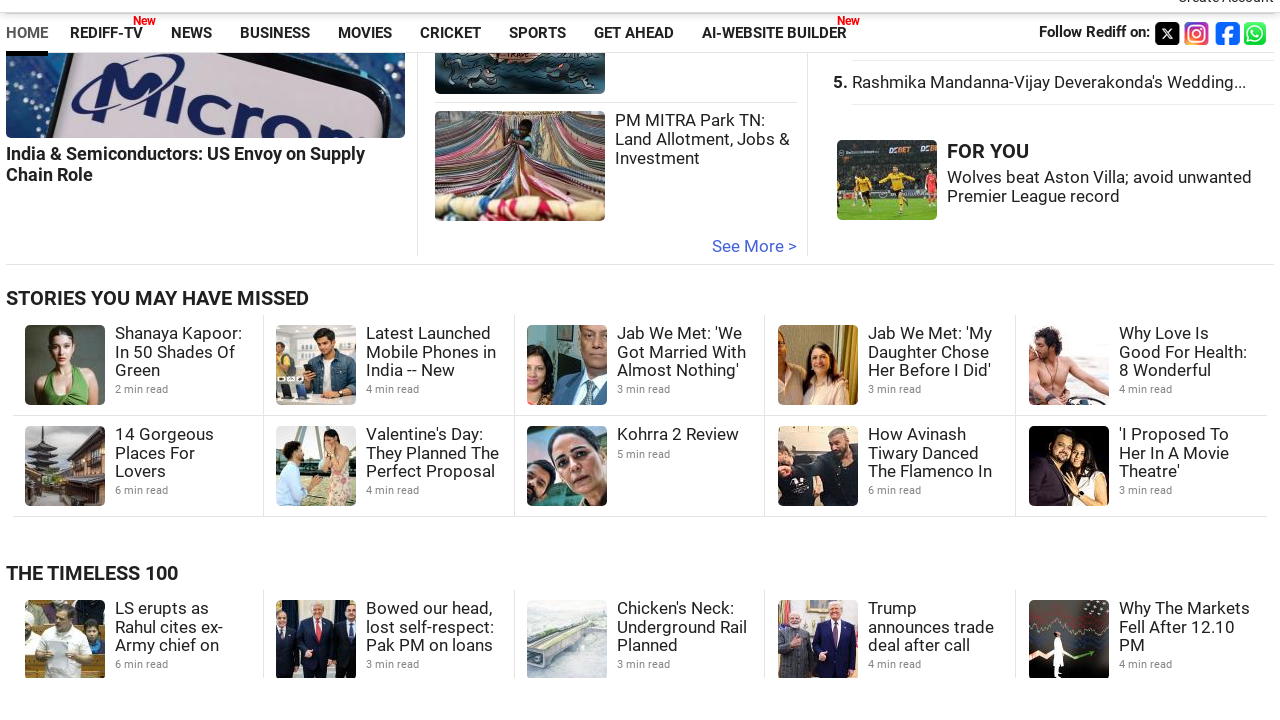

Waited 500ms after second upward scroll
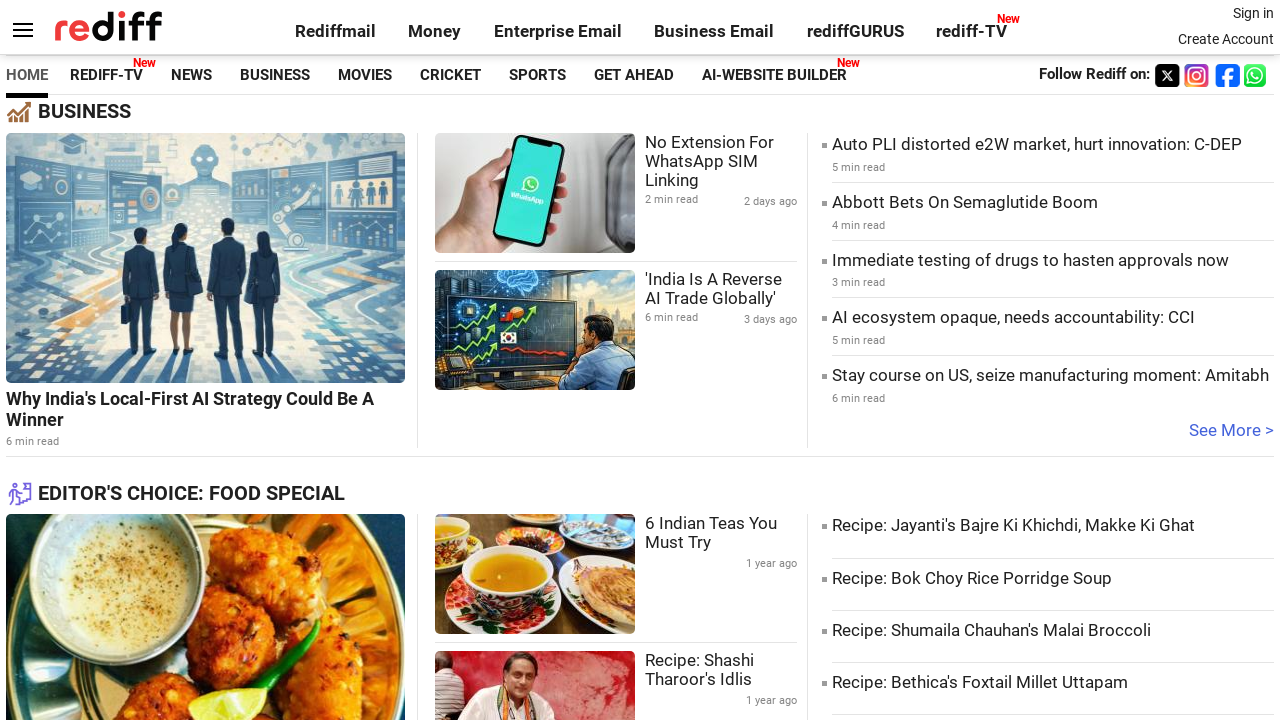

Scrolled up 1500 pixels
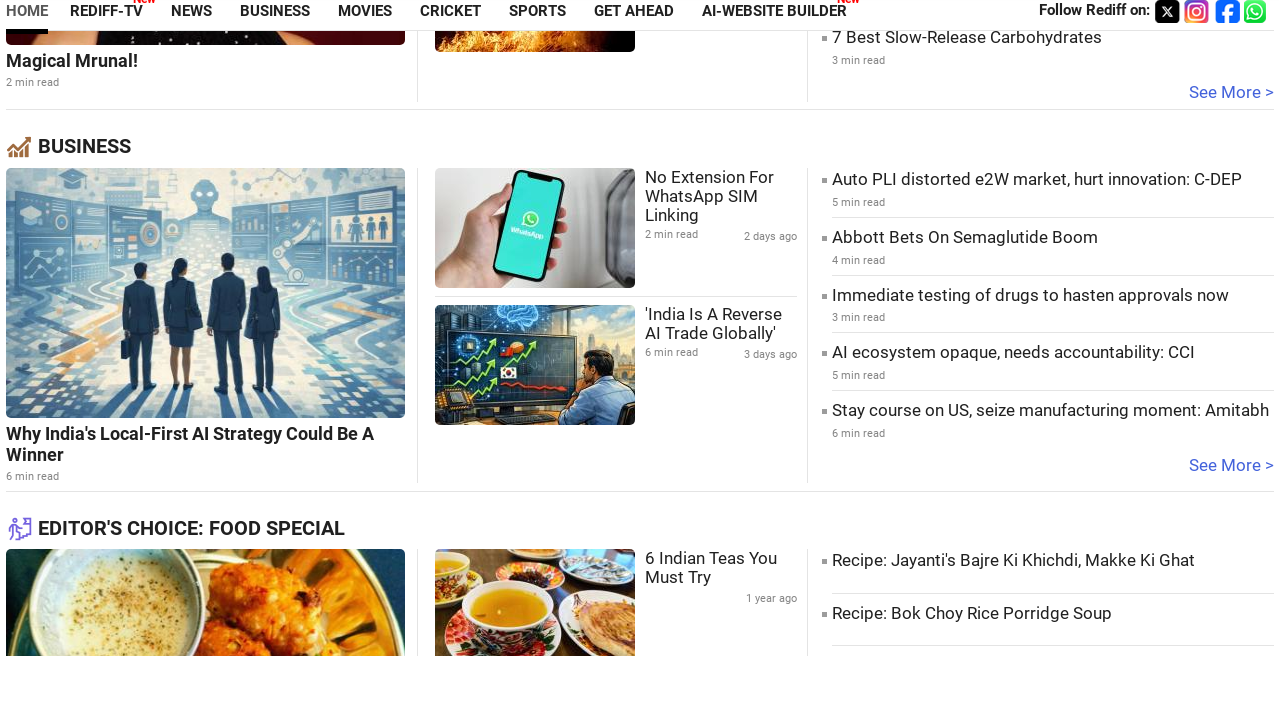

Waited 500ms after third upward scroll
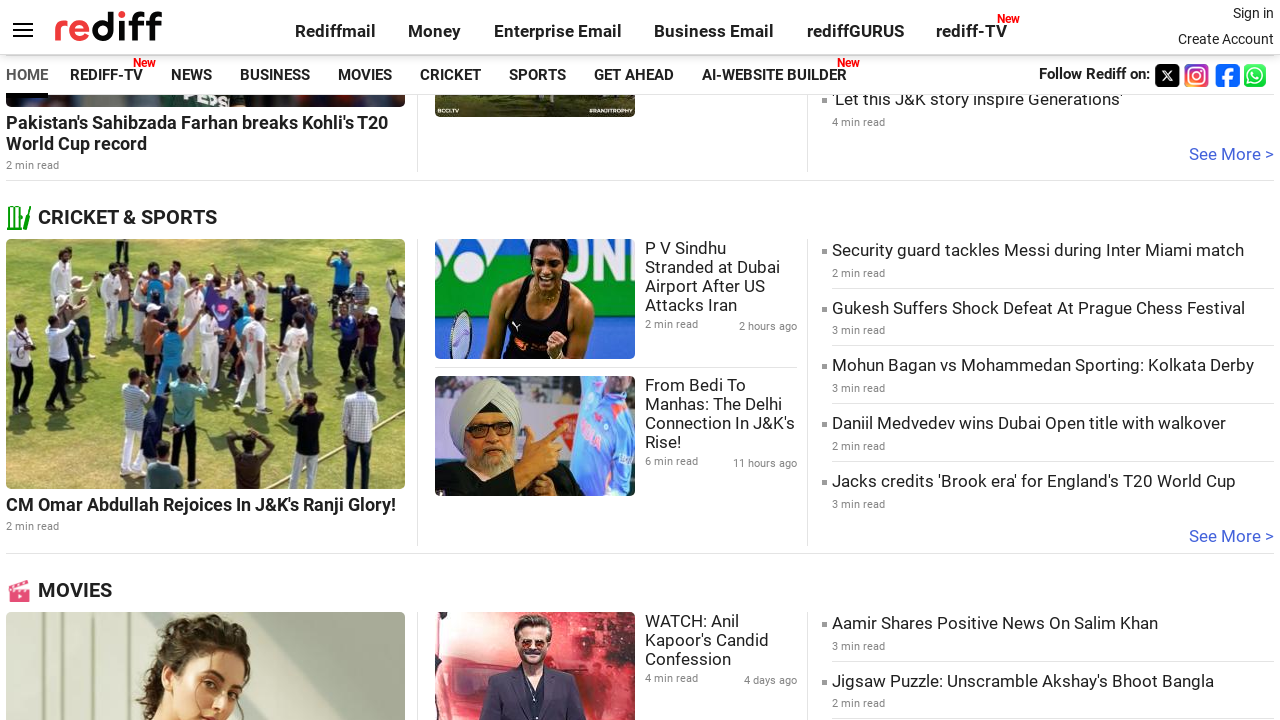

Scrolled up 2000 pixels
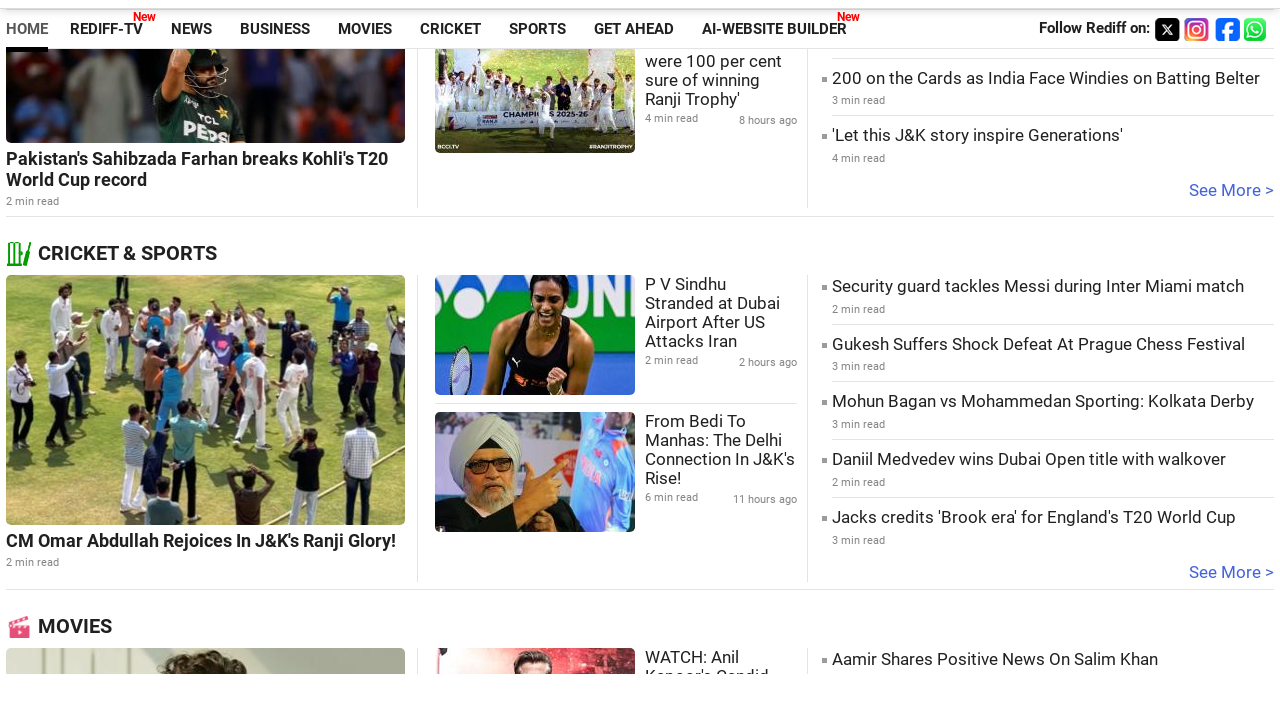

Waited 500ms after fourth upward scroll
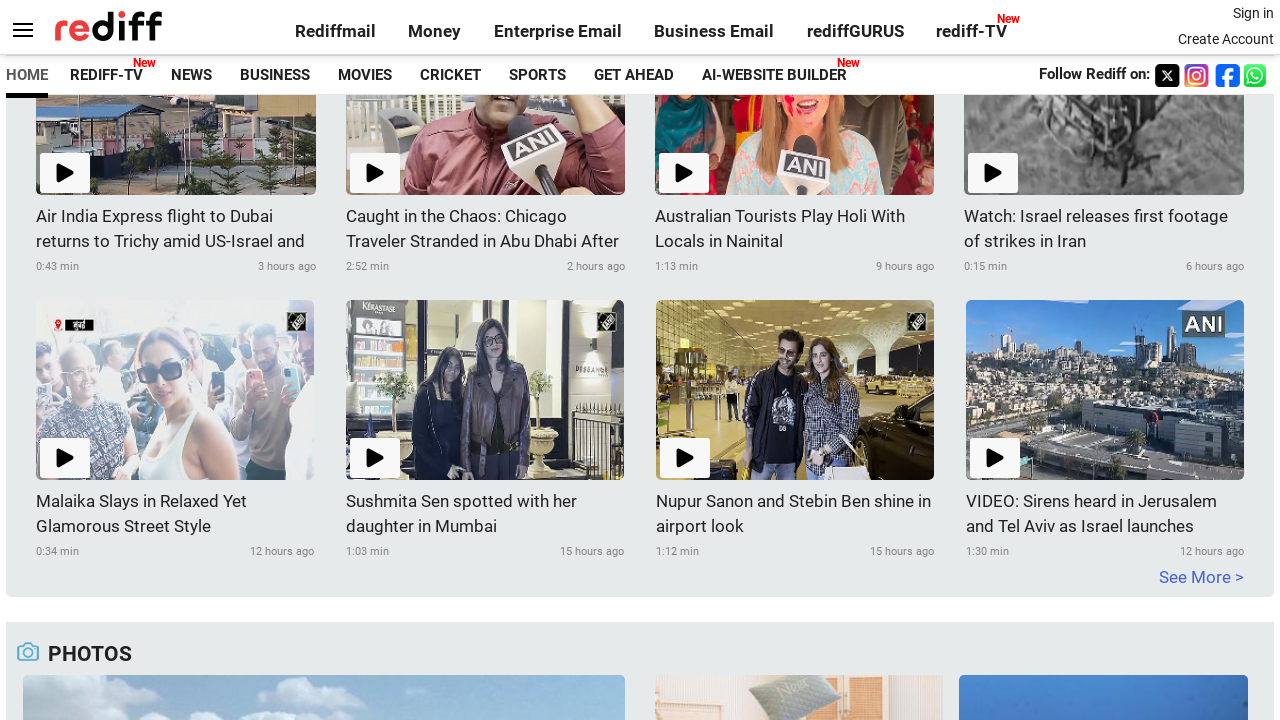

Scrolled up 2500 pixels back towards top of page
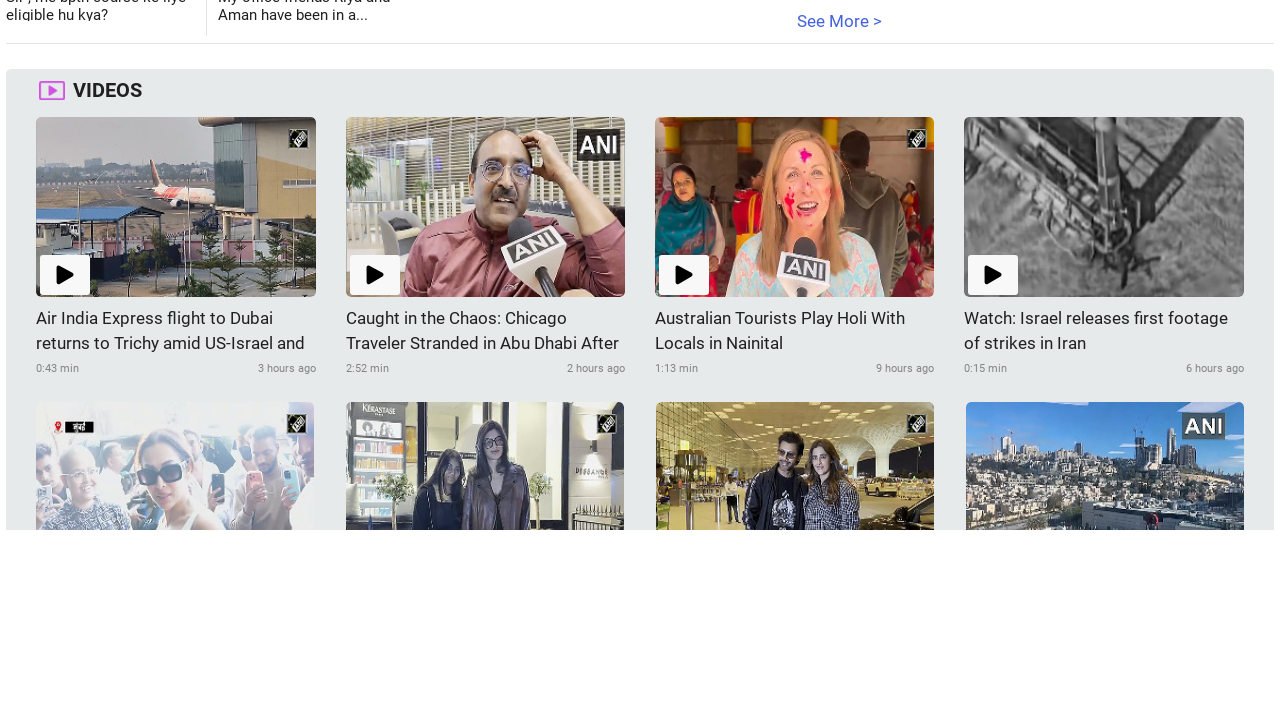

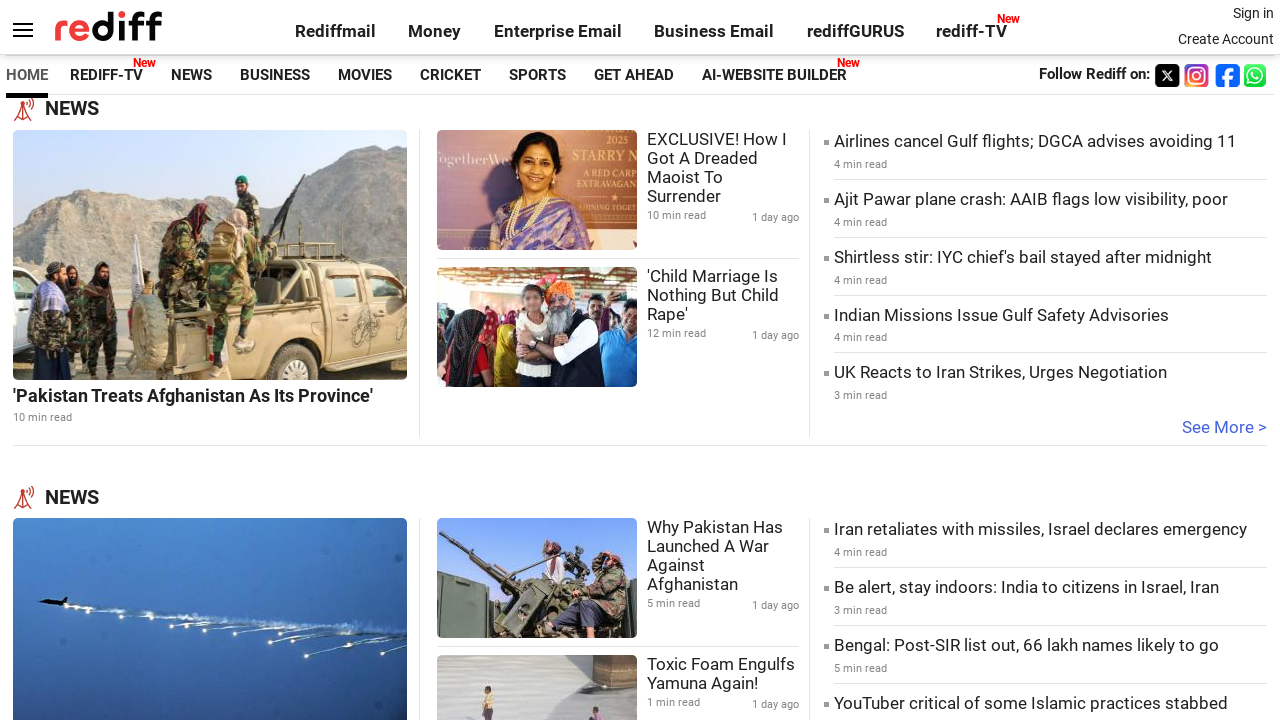